Tests that a redirect link is clickable and navigates away (link disappears after click)

Starting URL: http://the-internet.herokuapp.com/redirector

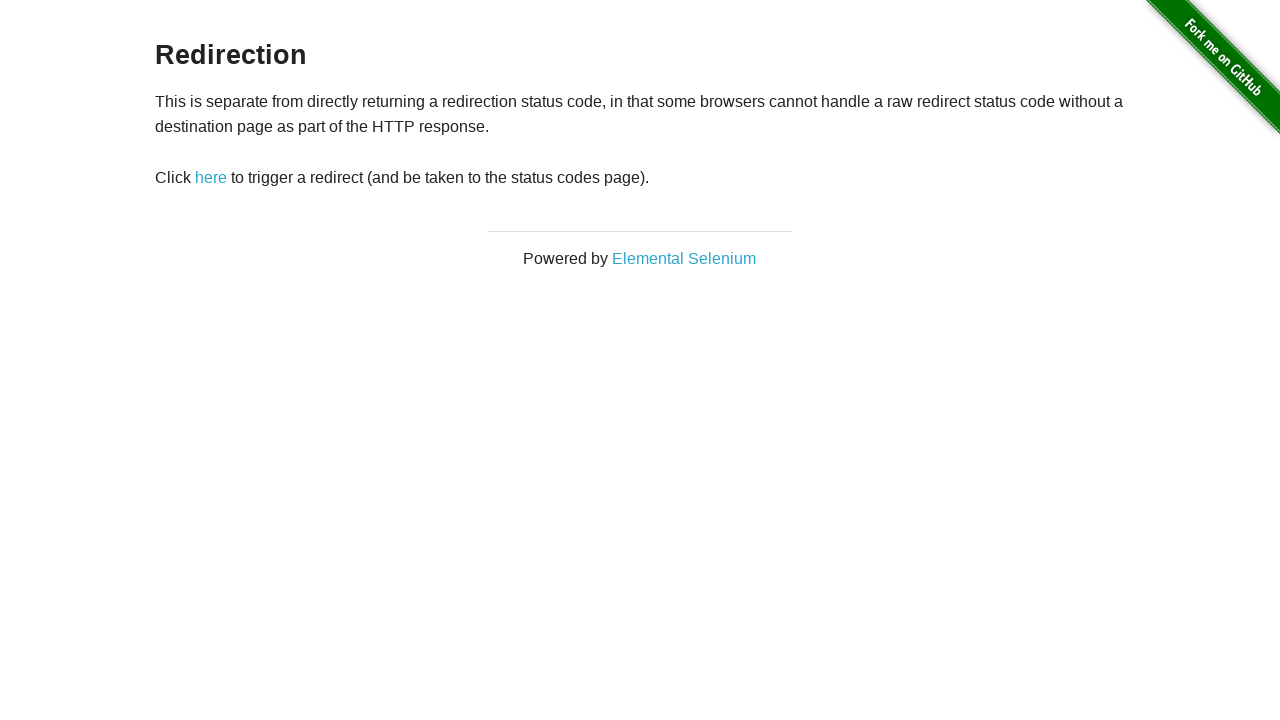

Redirect link is visible and ready to click
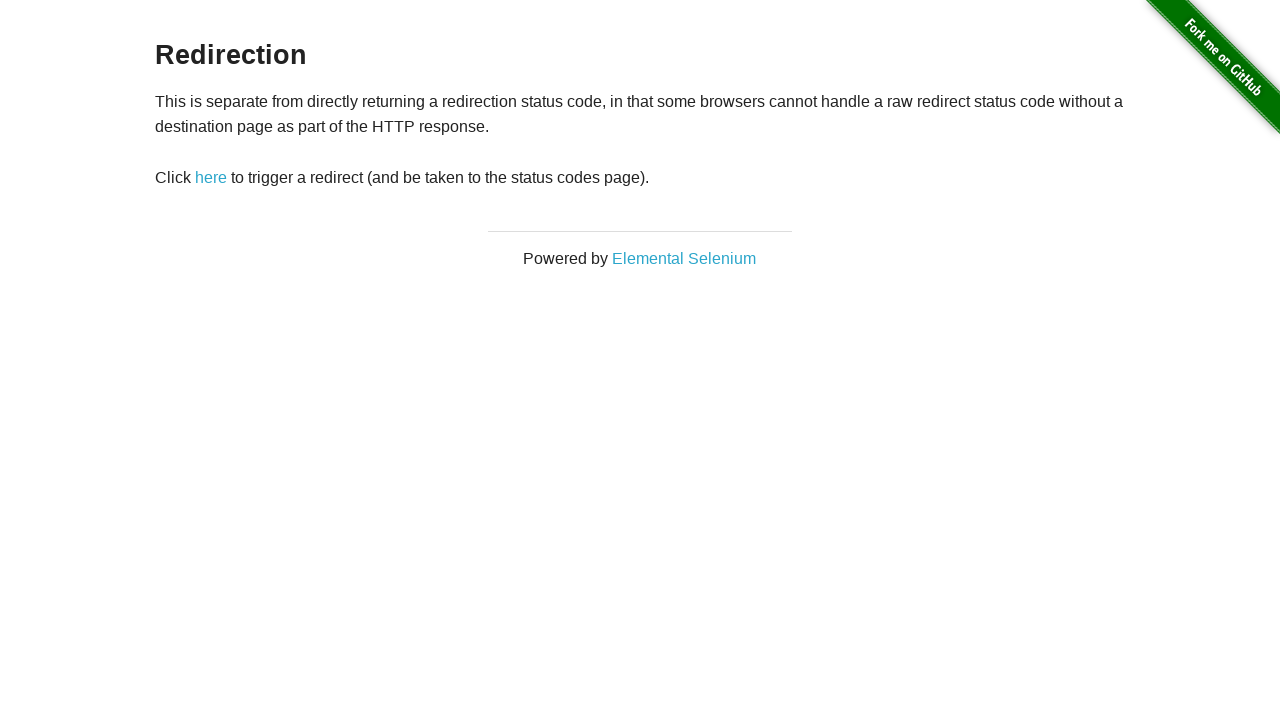

Clicked the redirect link at (211, 178) on #content #redirect
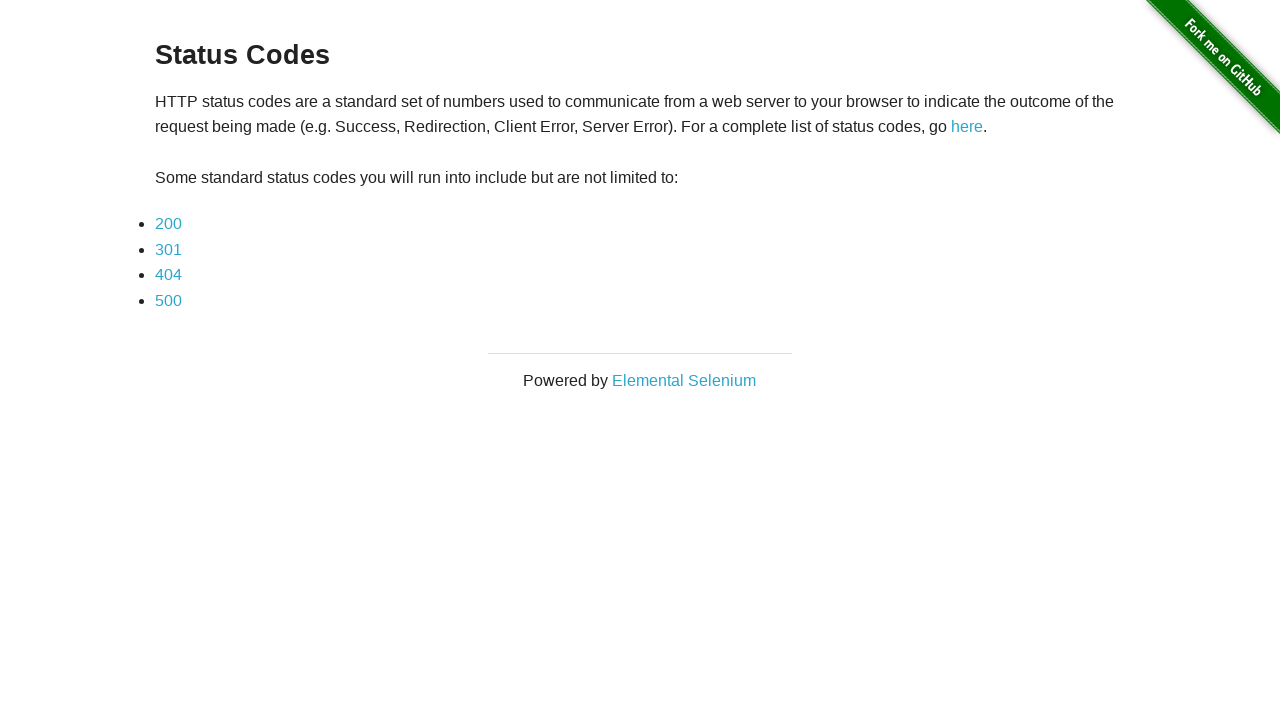

Navigation completed and redirect link has disappeared from page
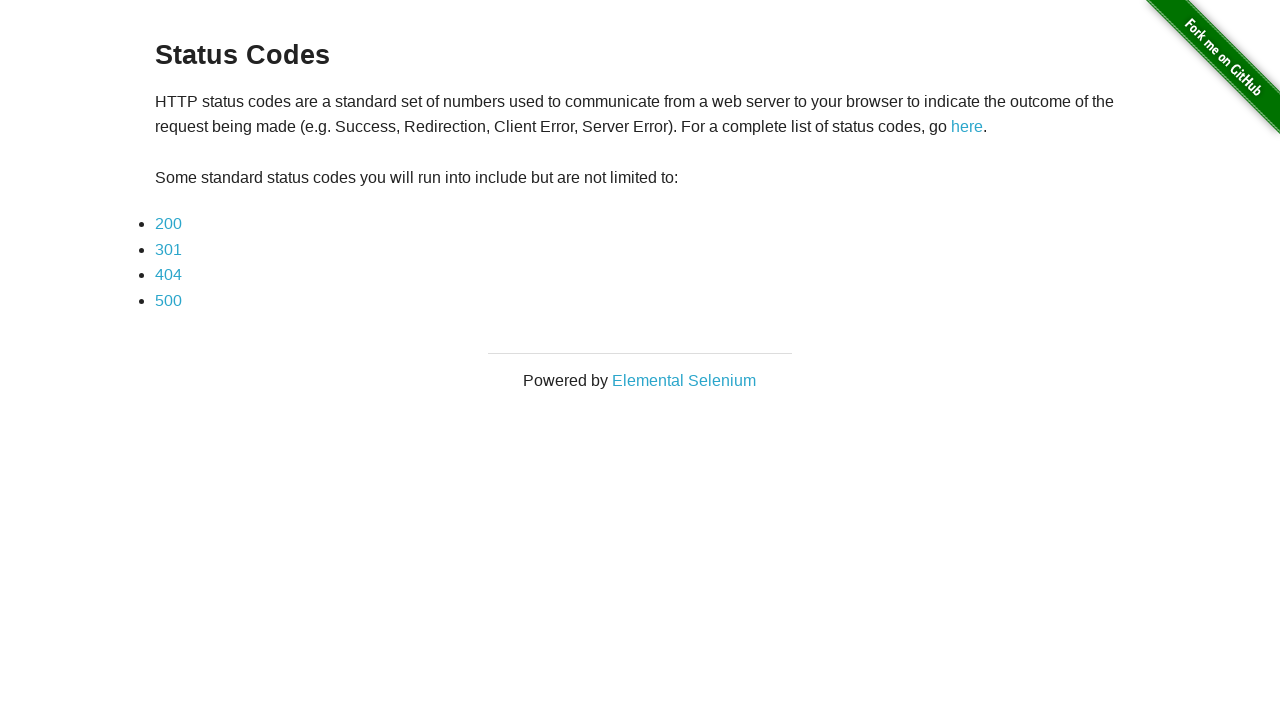

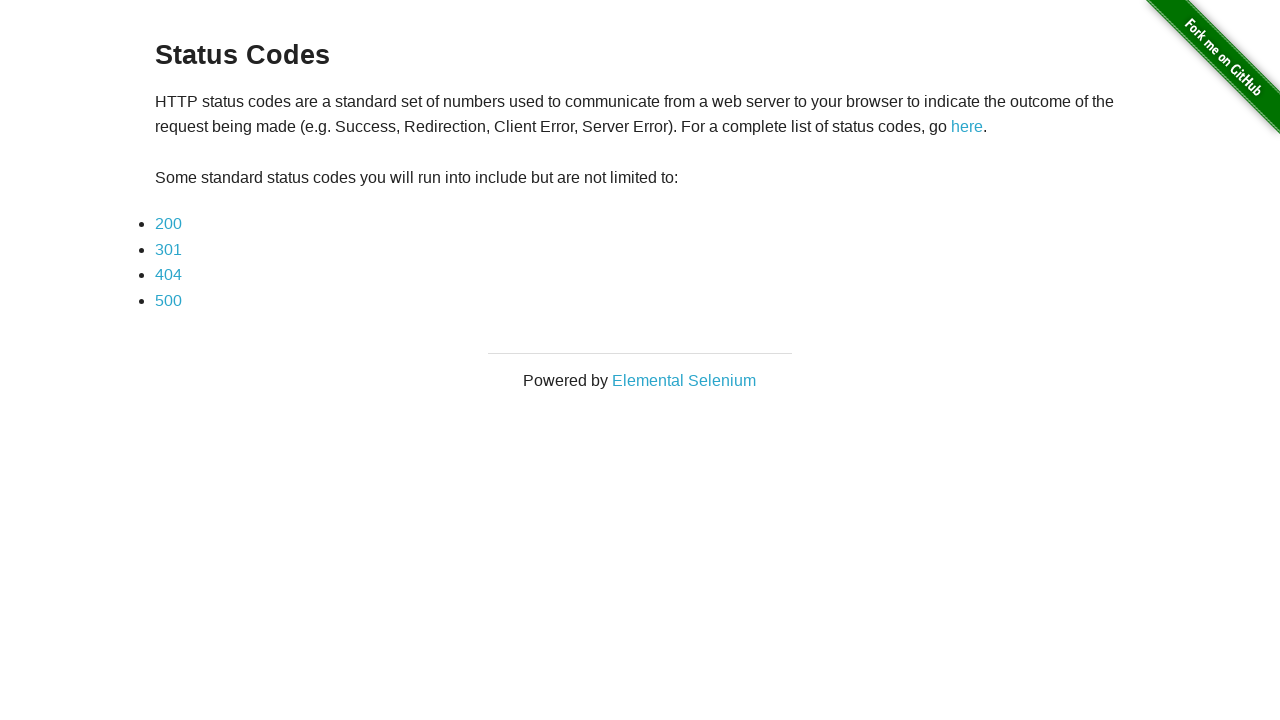